Tests calendar date picker functionality by opening the date picker and selecting a specific date from the available options

Starting URL: https://seleniumpractise.blogspot.com/2016/08/how-to-handle-calendar-in-selenium.html

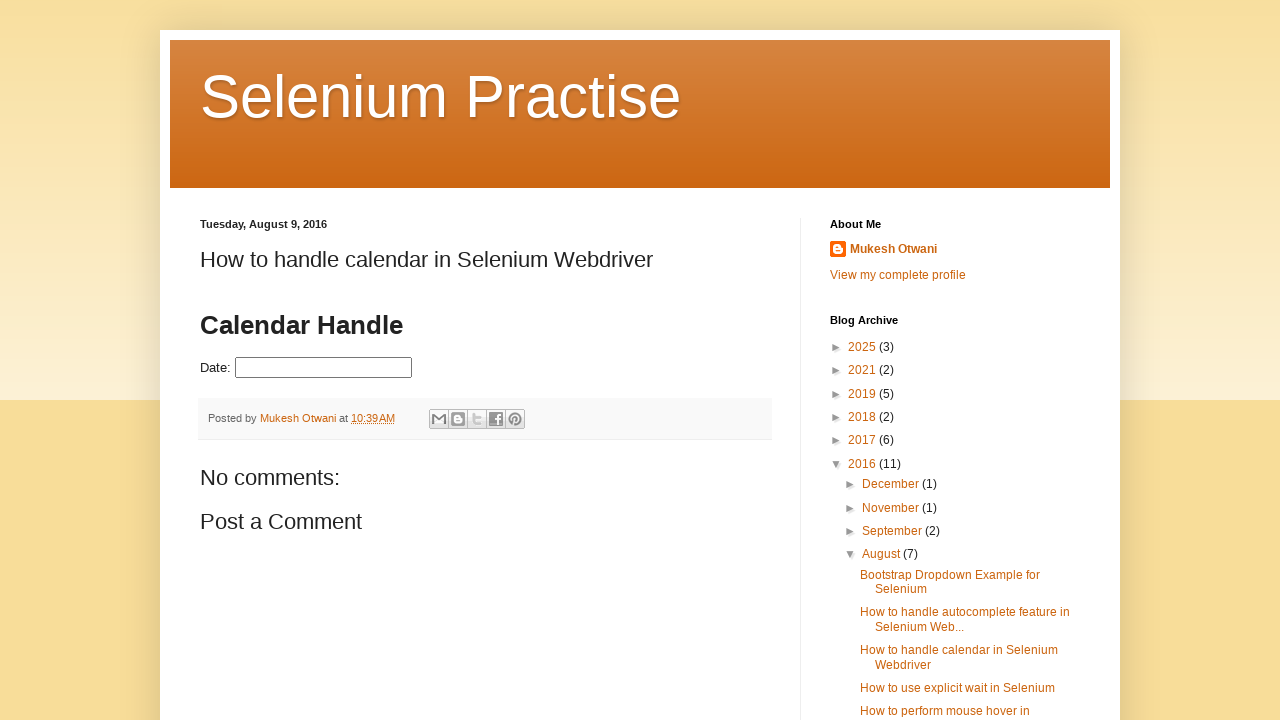

Navigated to calendar date picker test page
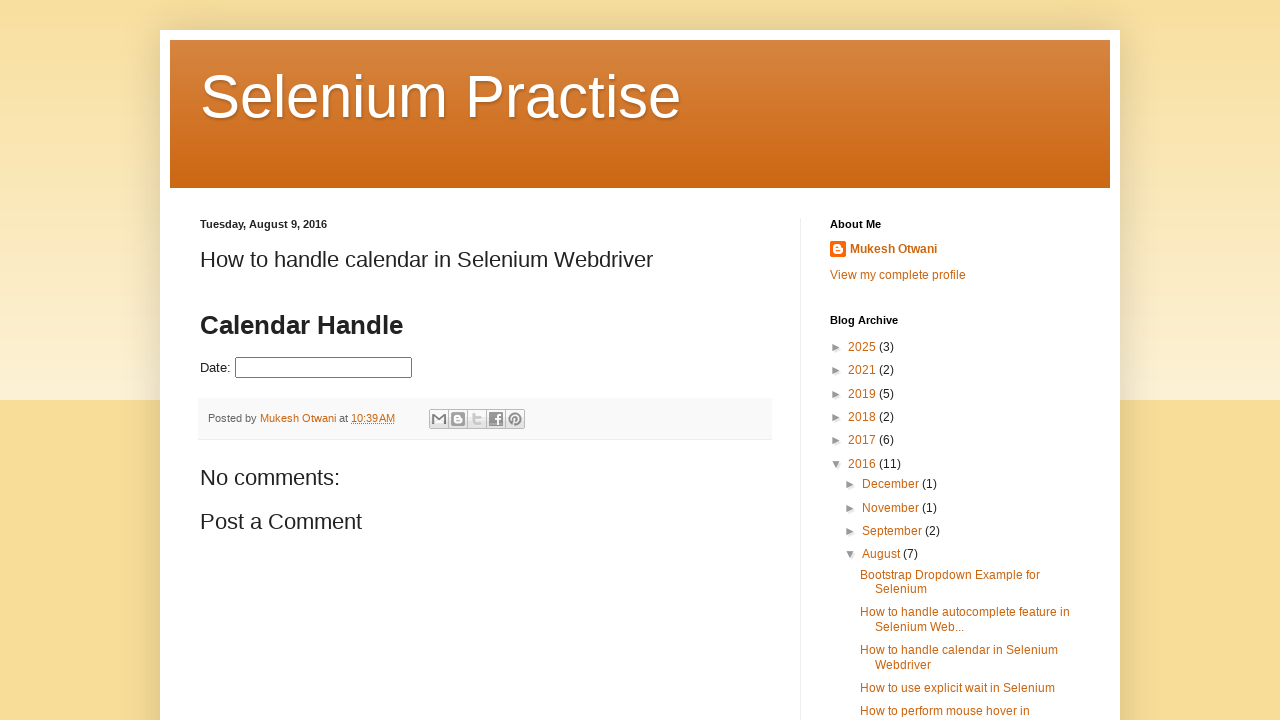

Clicked on date picker input to open calendar at (324, 368) on #datepicker
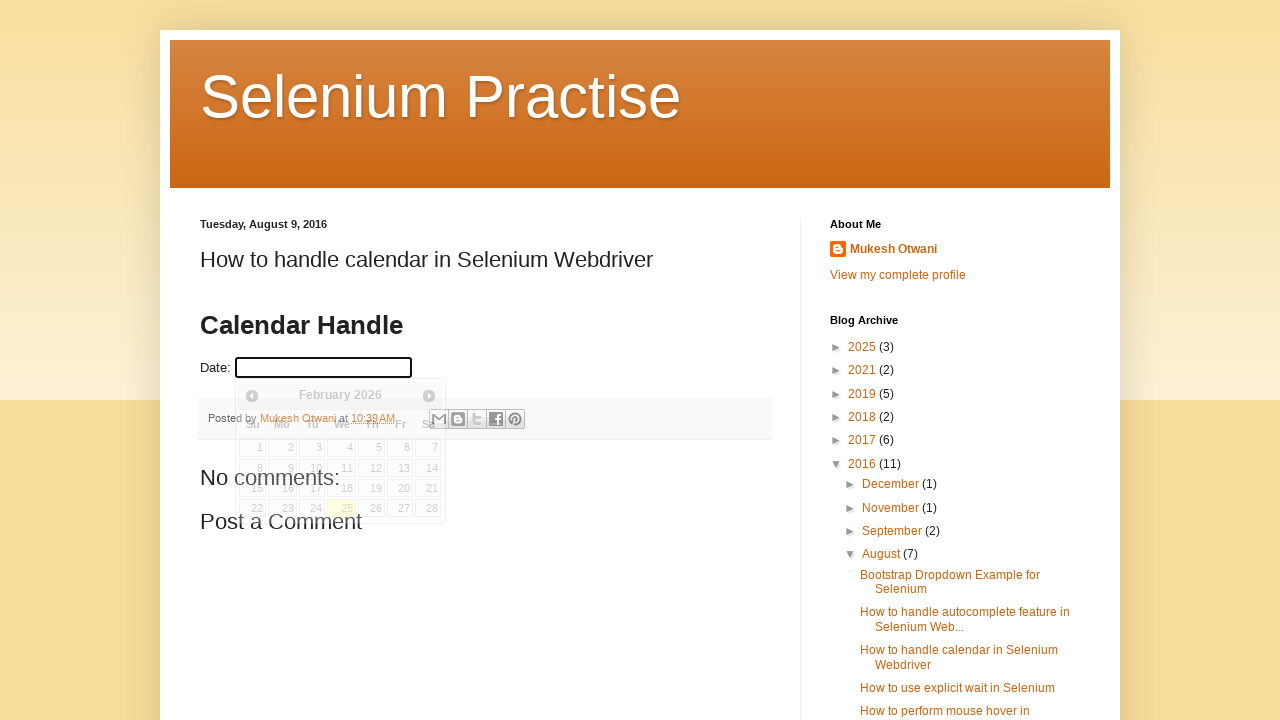

Retrieved all available date elements from calendar
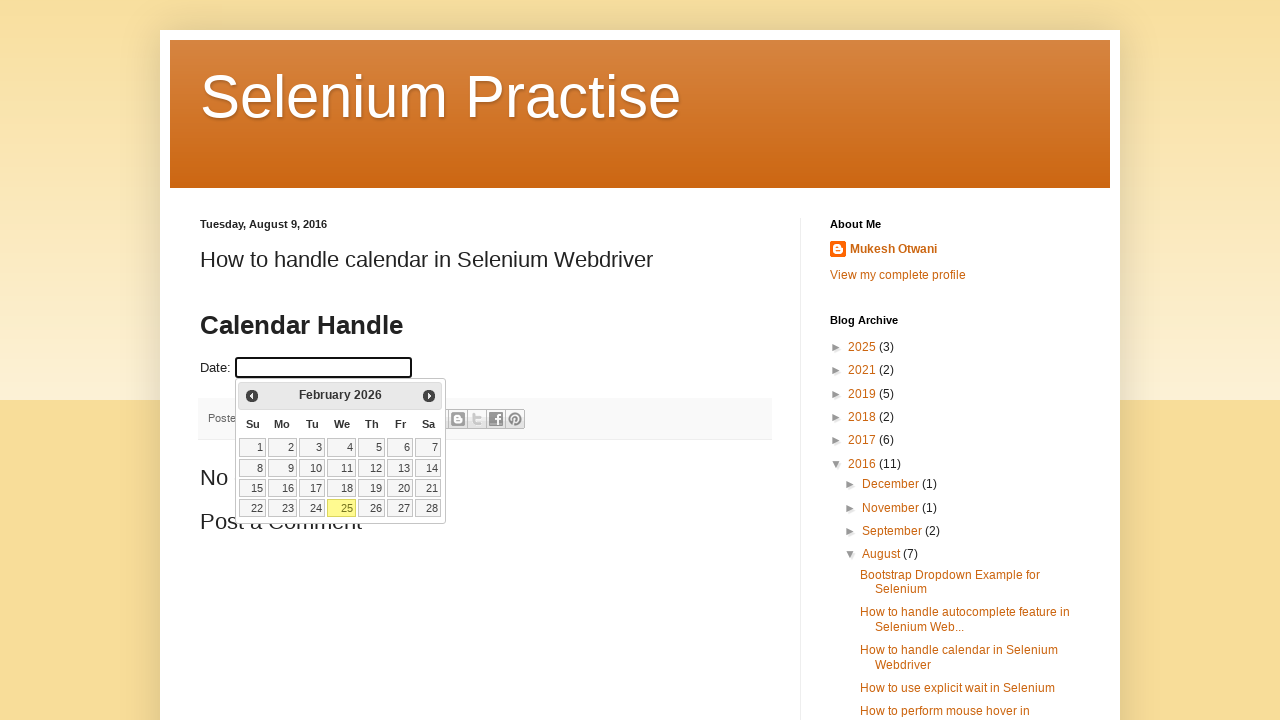

Selected date '22' from the calendar at (253, 508) on table.ui-datepicker-calendar td a >> nth=21
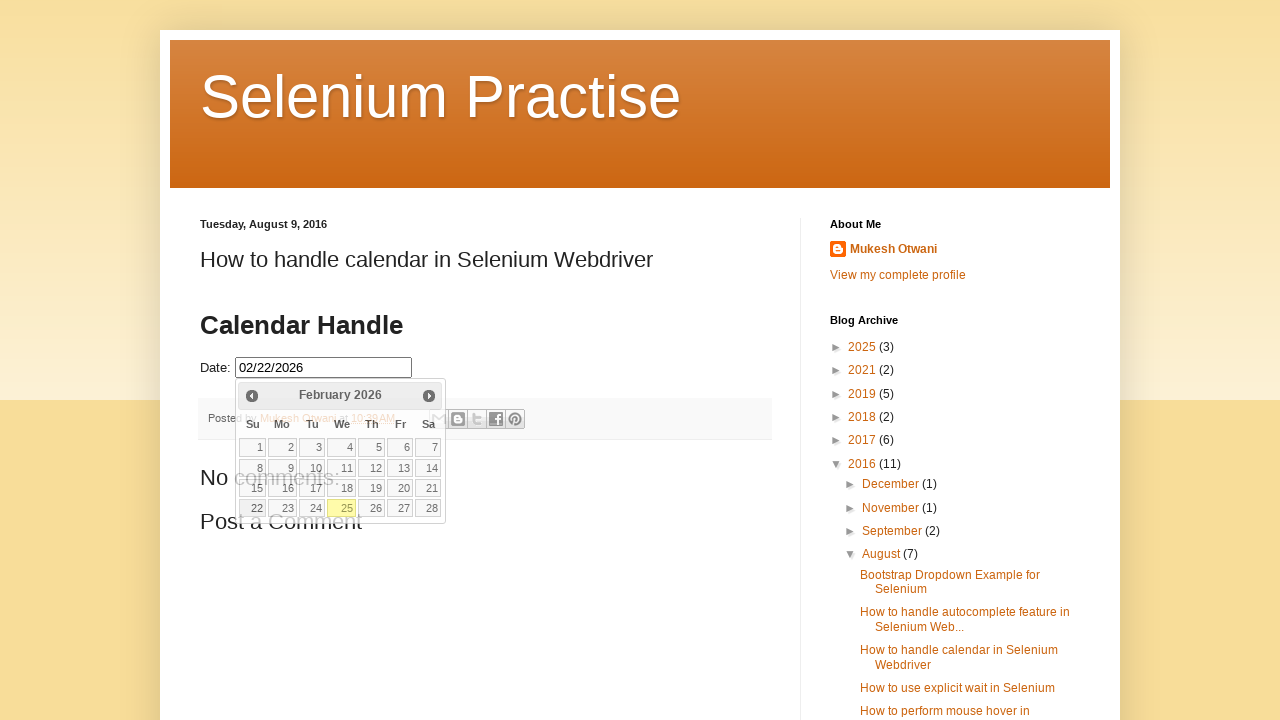

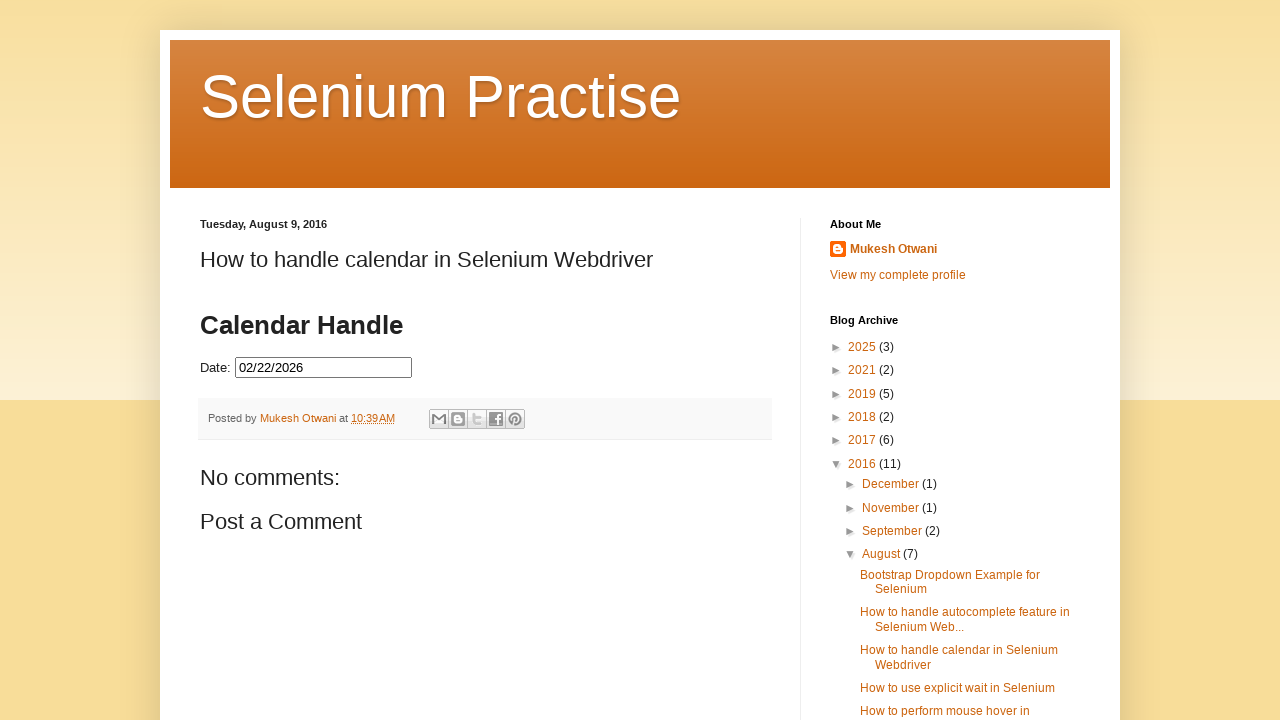